Validates that the GitHub link has the correct href attribute

Starting URL: https://jaredwebber.dev

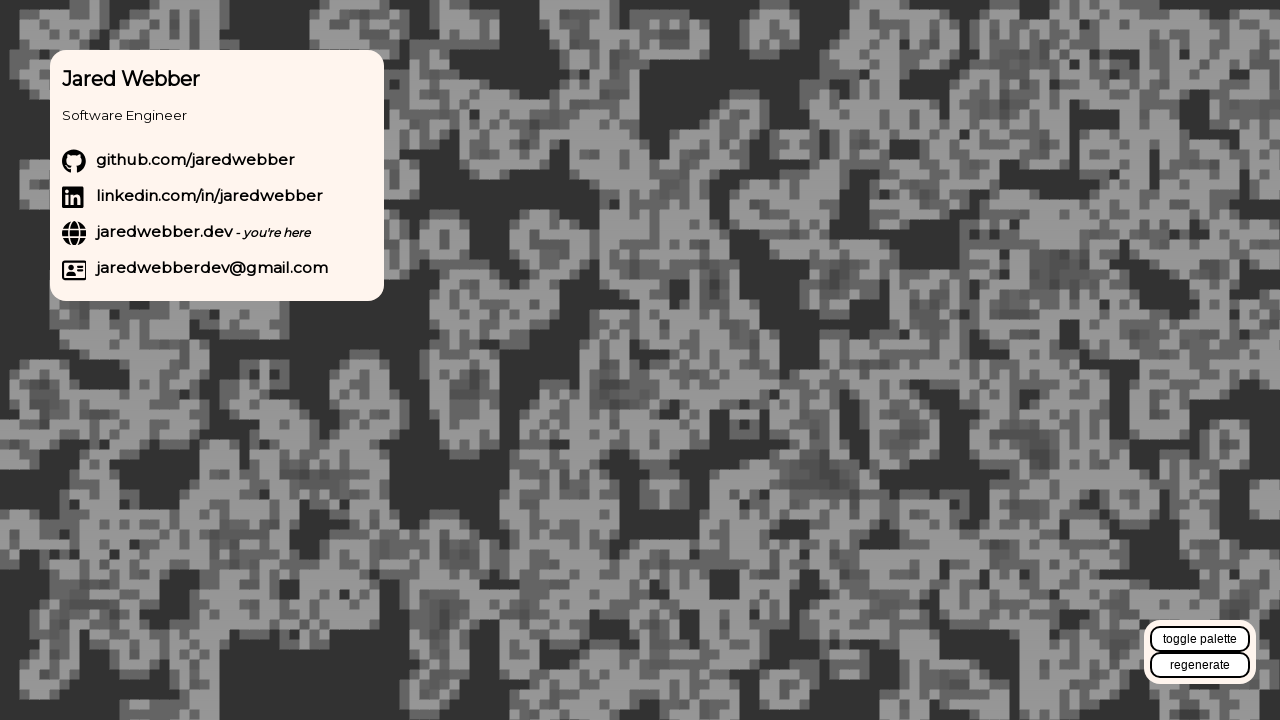

Located GitHub link with role='link' and name='github.com/jaredwebber'
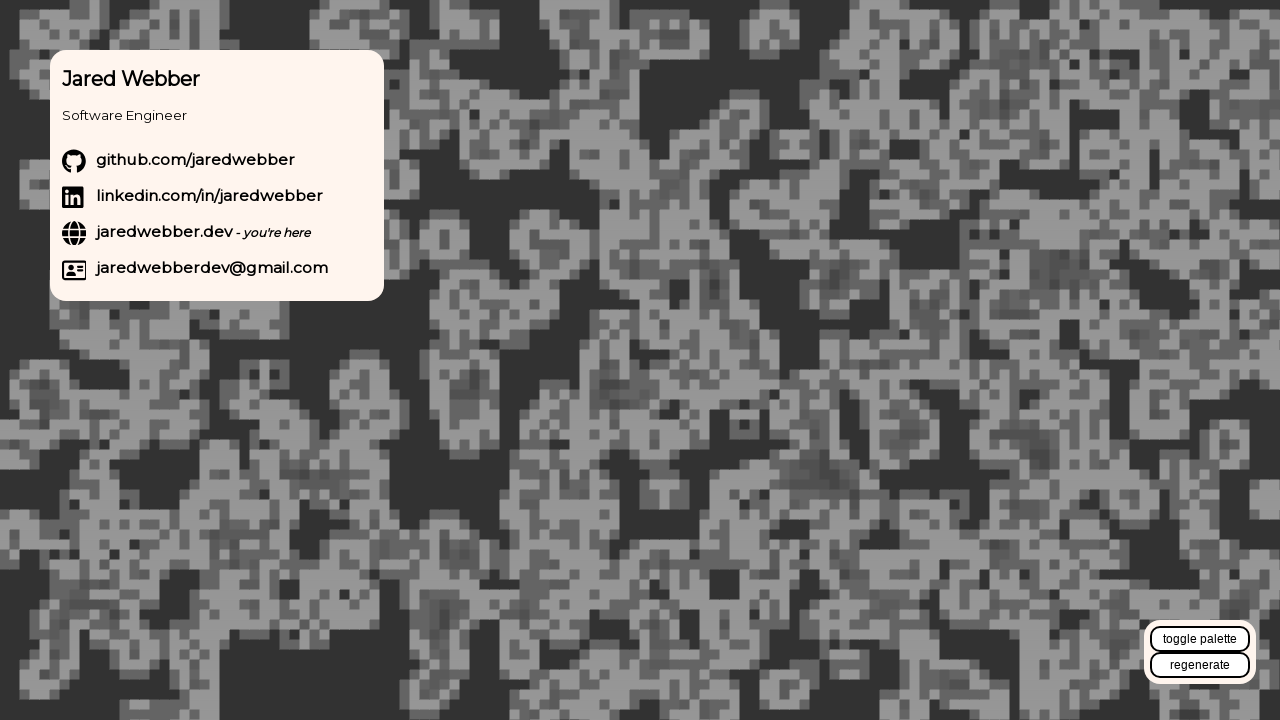

Verified GitHub link href attribute equals 'https://github.com/jaredwebber'
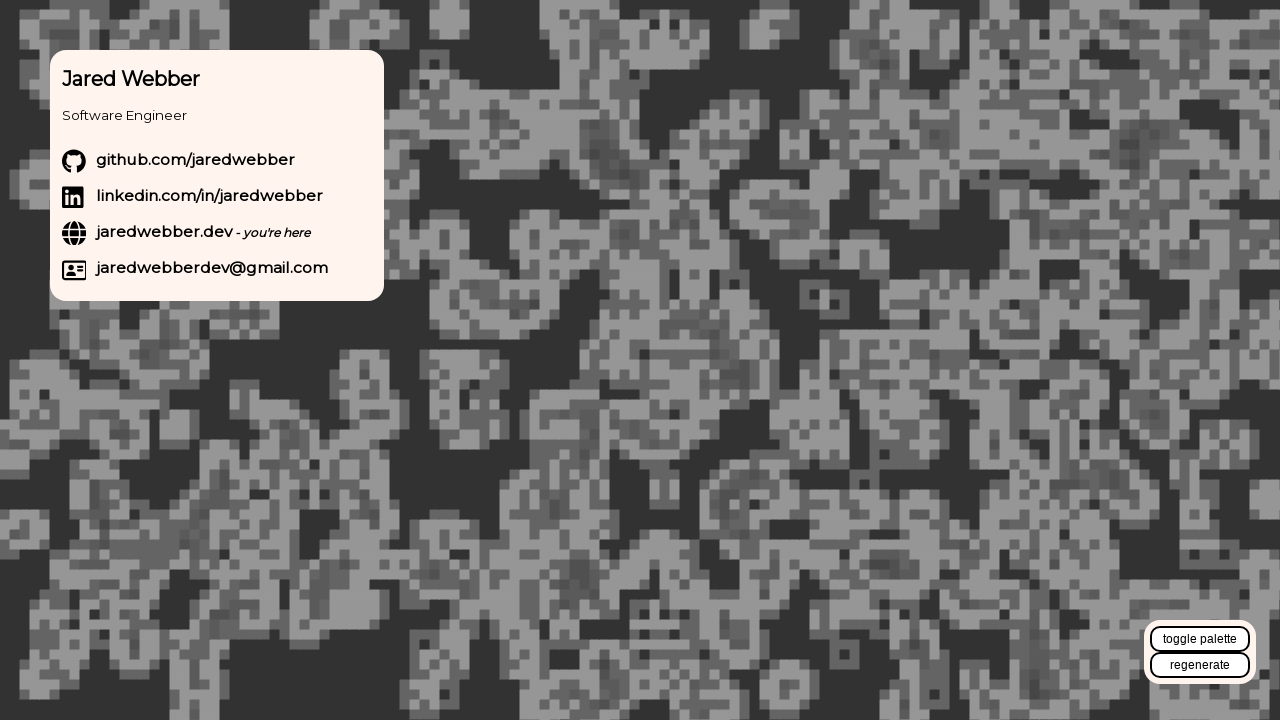

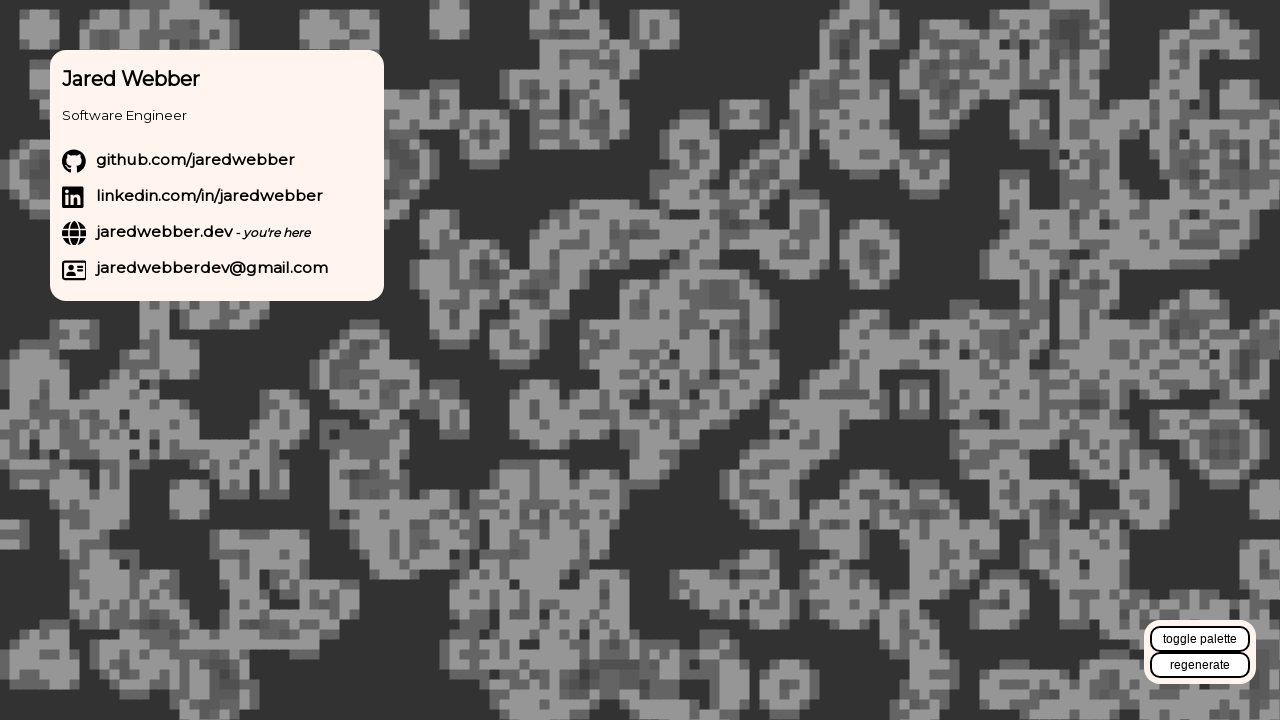